Tests handling of child windows by clicking a document link that opens in a new tab and extracting text from the new page

Starting URL: https://rahulshettyacademy.com/loginpagePractise/

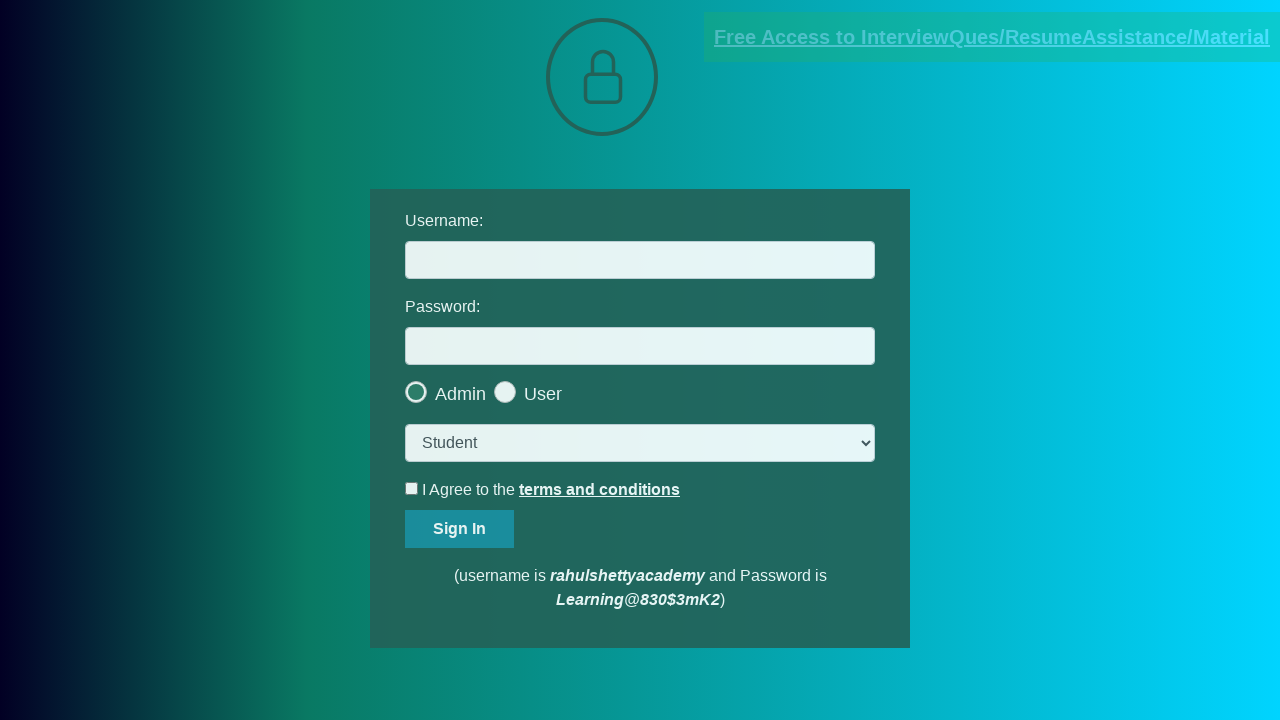

Located documents link element
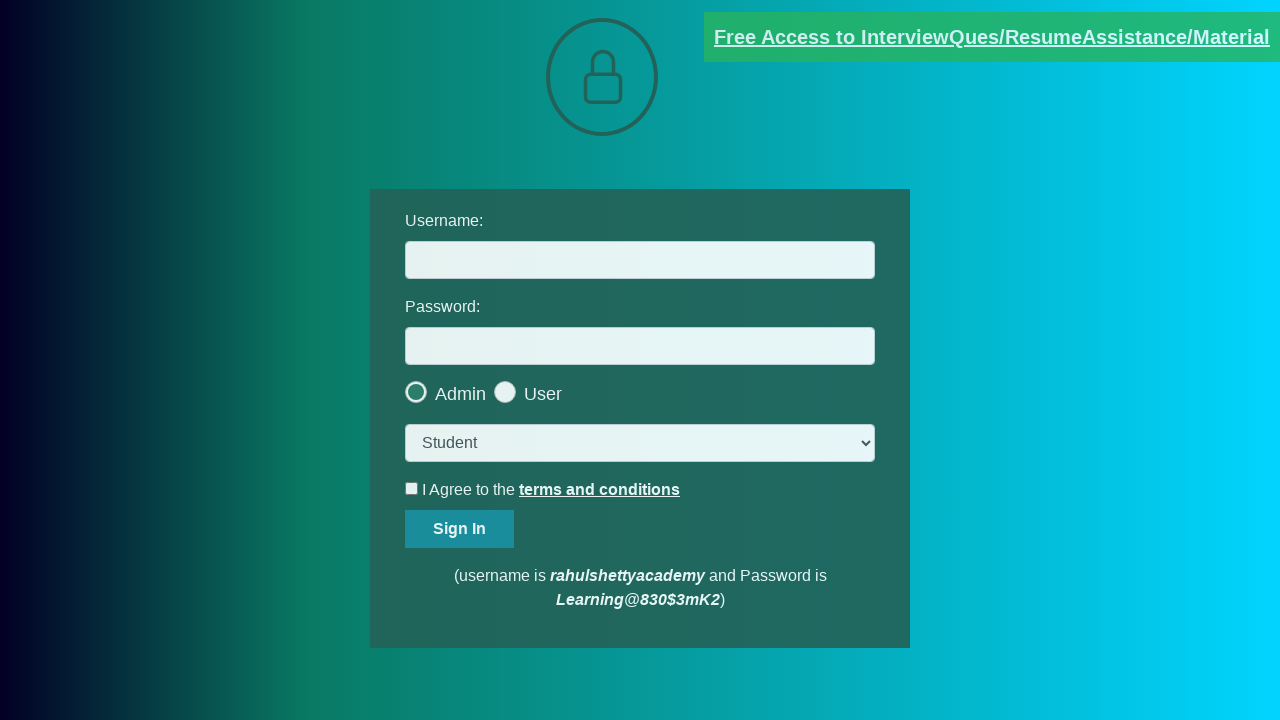

Clicked documents link to open new tab at (992, 37) on [href*='documents-request']
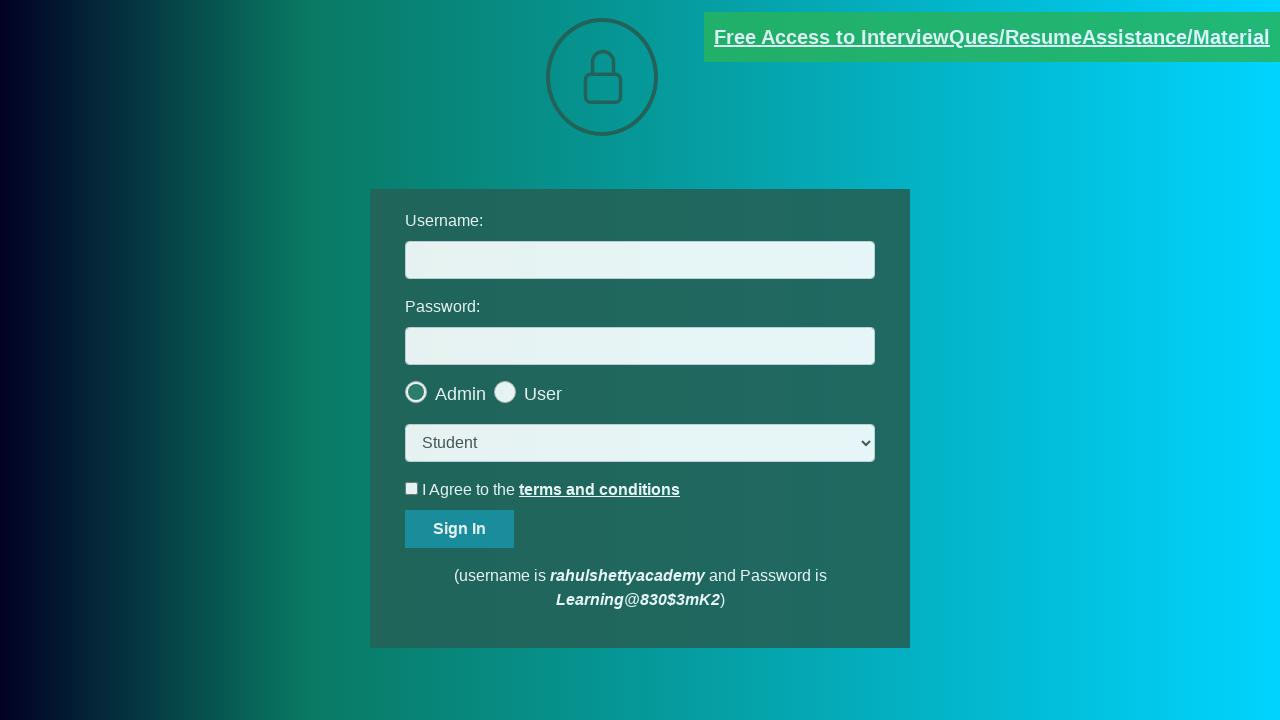

New page/tab opened and captured
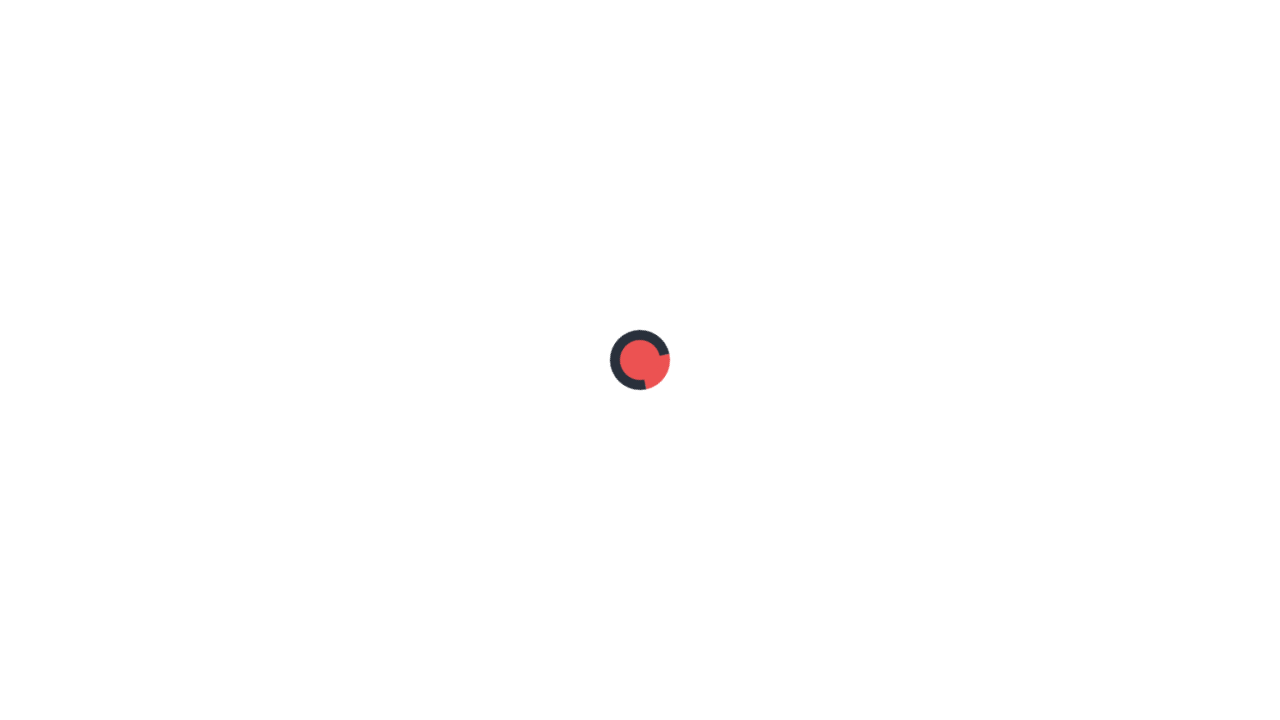

New page finished loading
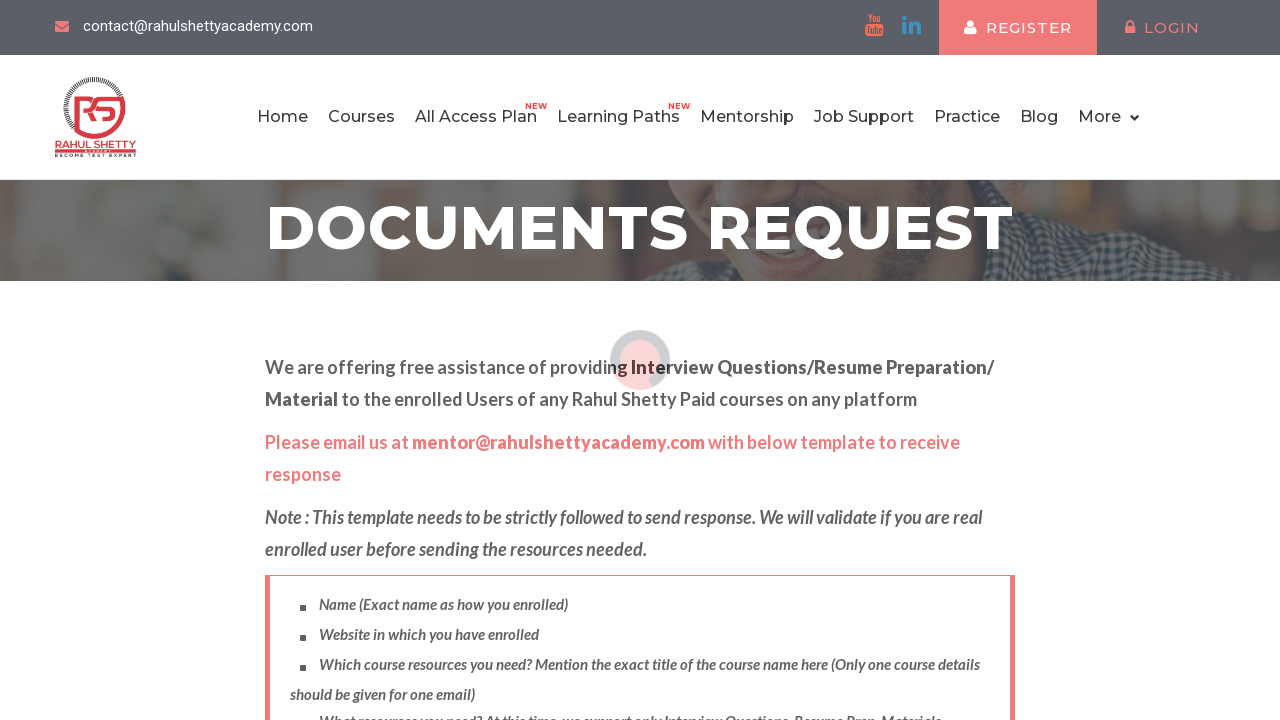

Extracted text from new page: Please email us at mentor@rahulshettyacademy.com with below template to receive response 
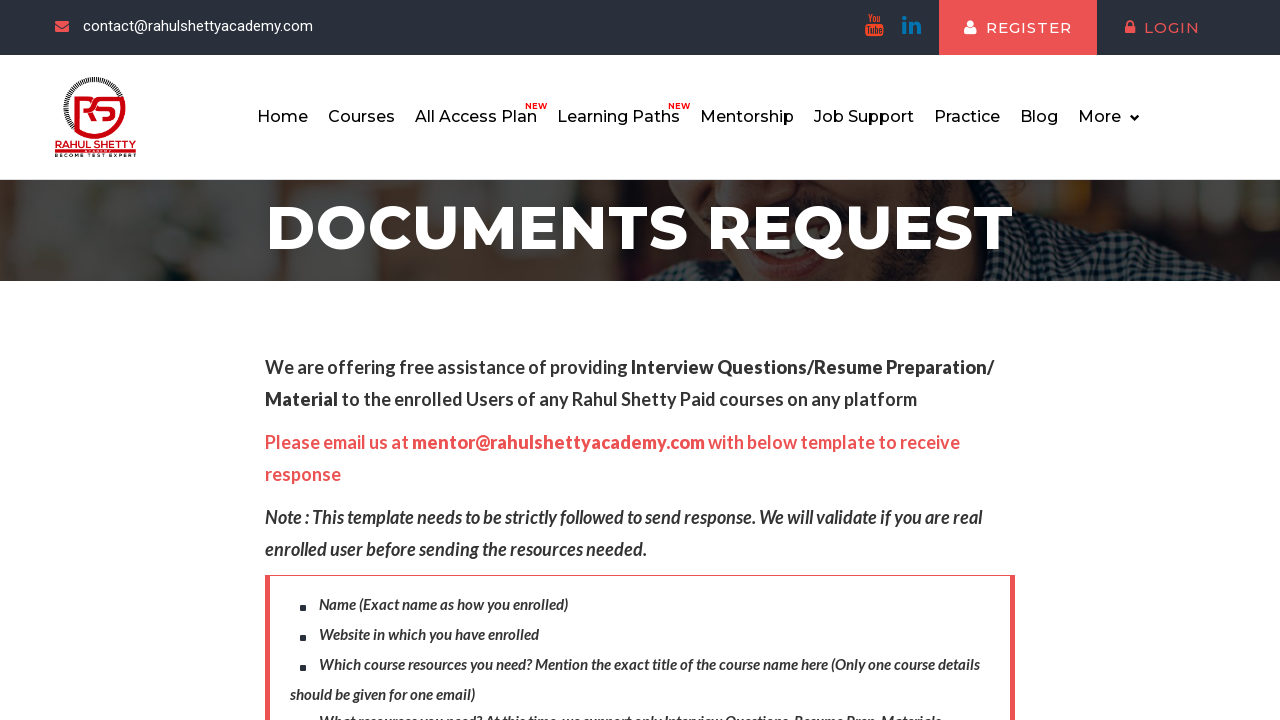

Text extraction and logging complete
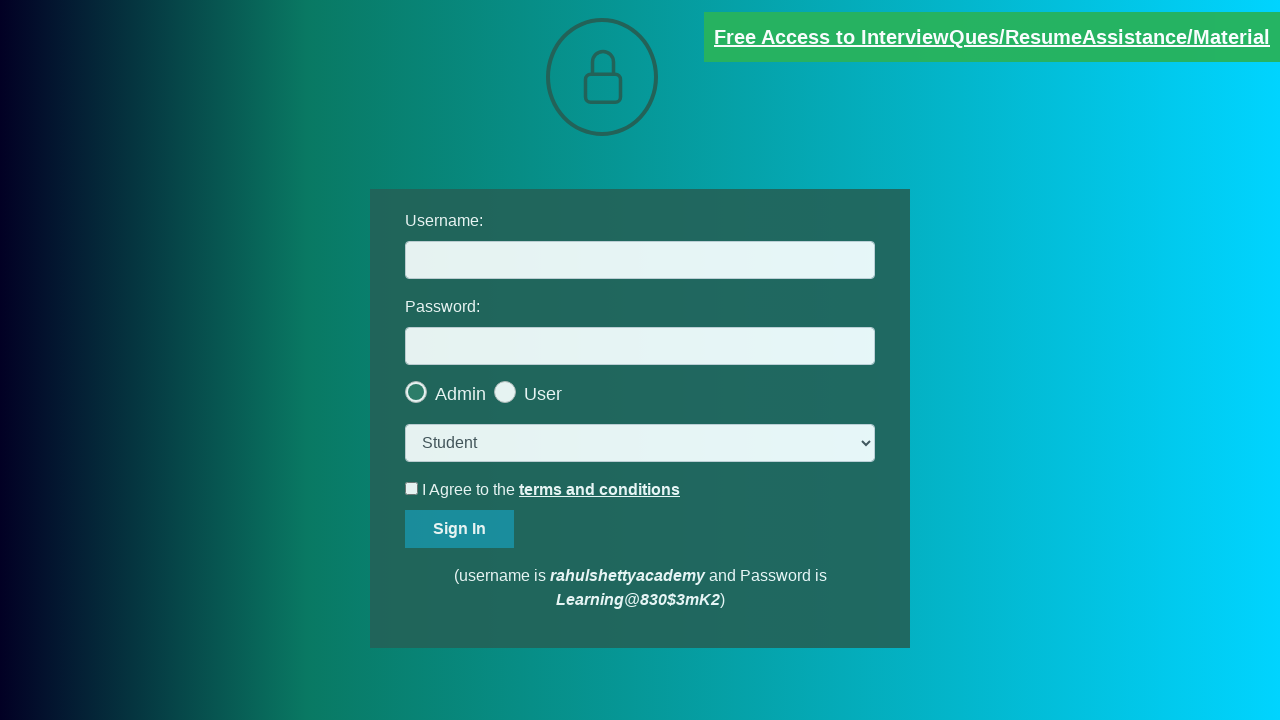

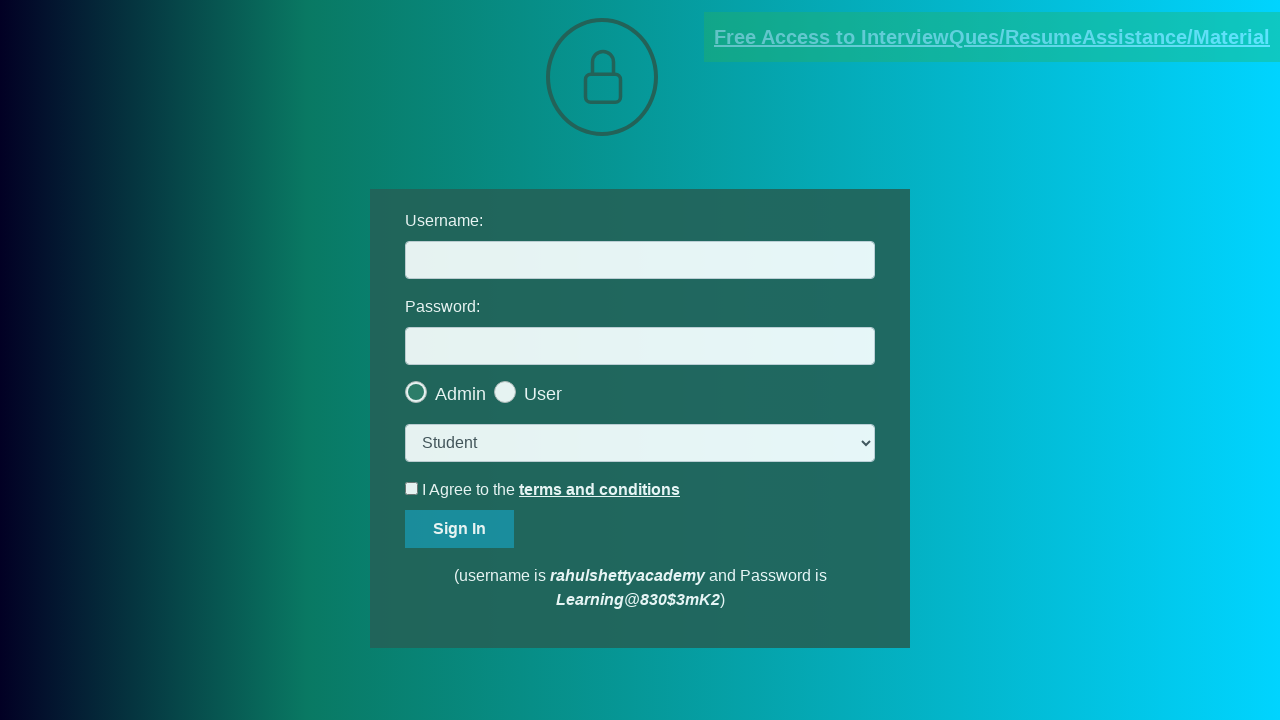